Navigates to Freshworks website and verifies the presence of footer navigation links by checking their count and text content

Starting URL: https://www.freshworks.com/

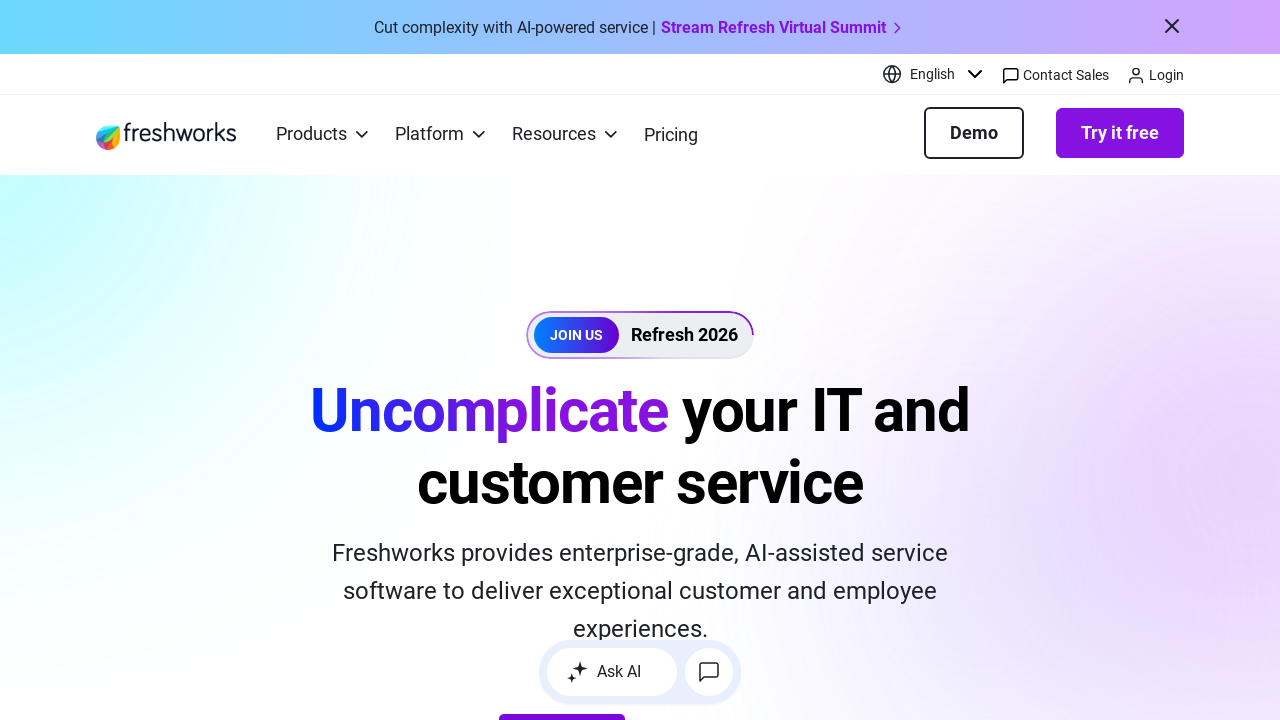

Navigated to Freshworks website
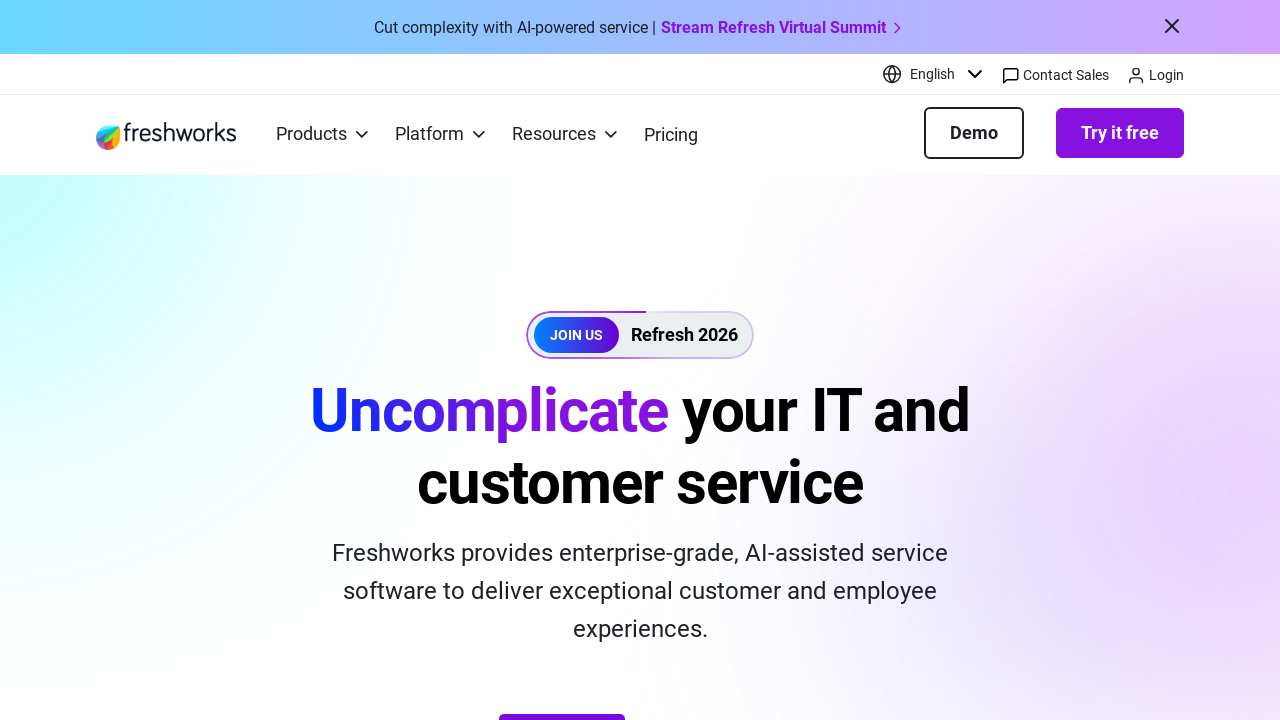

Located Customers link on the page
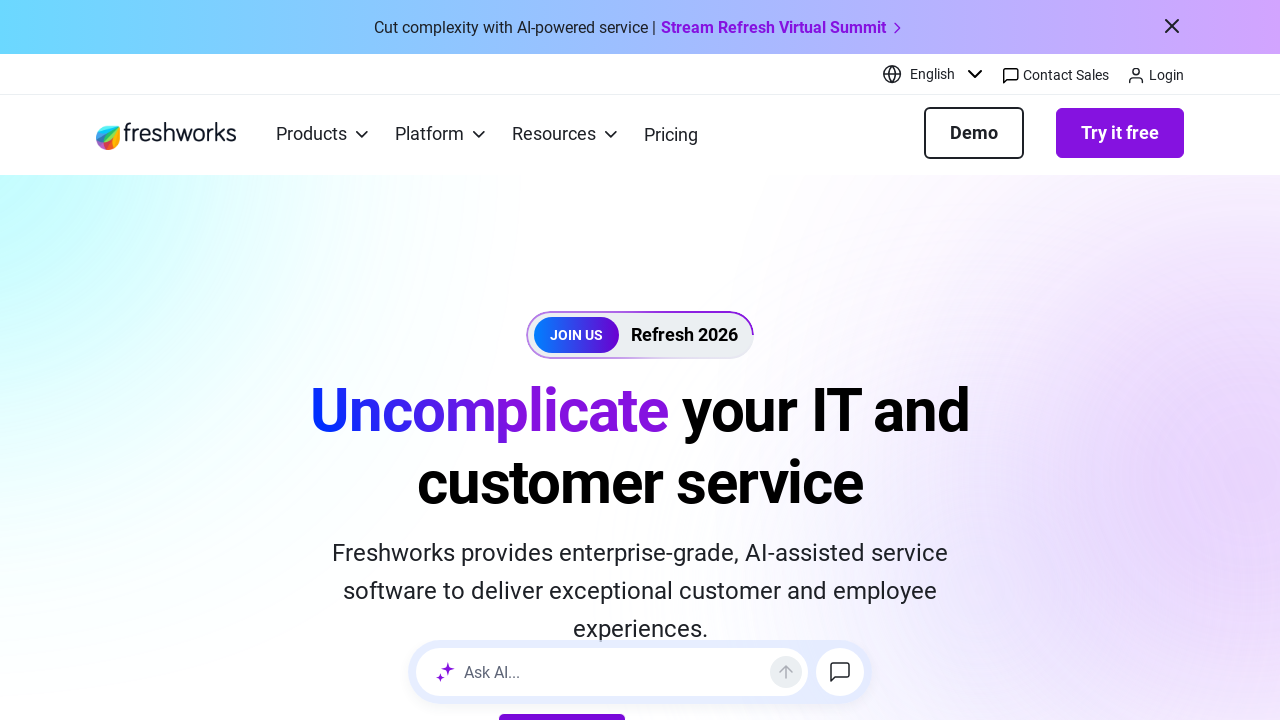

Verified Customers link is present
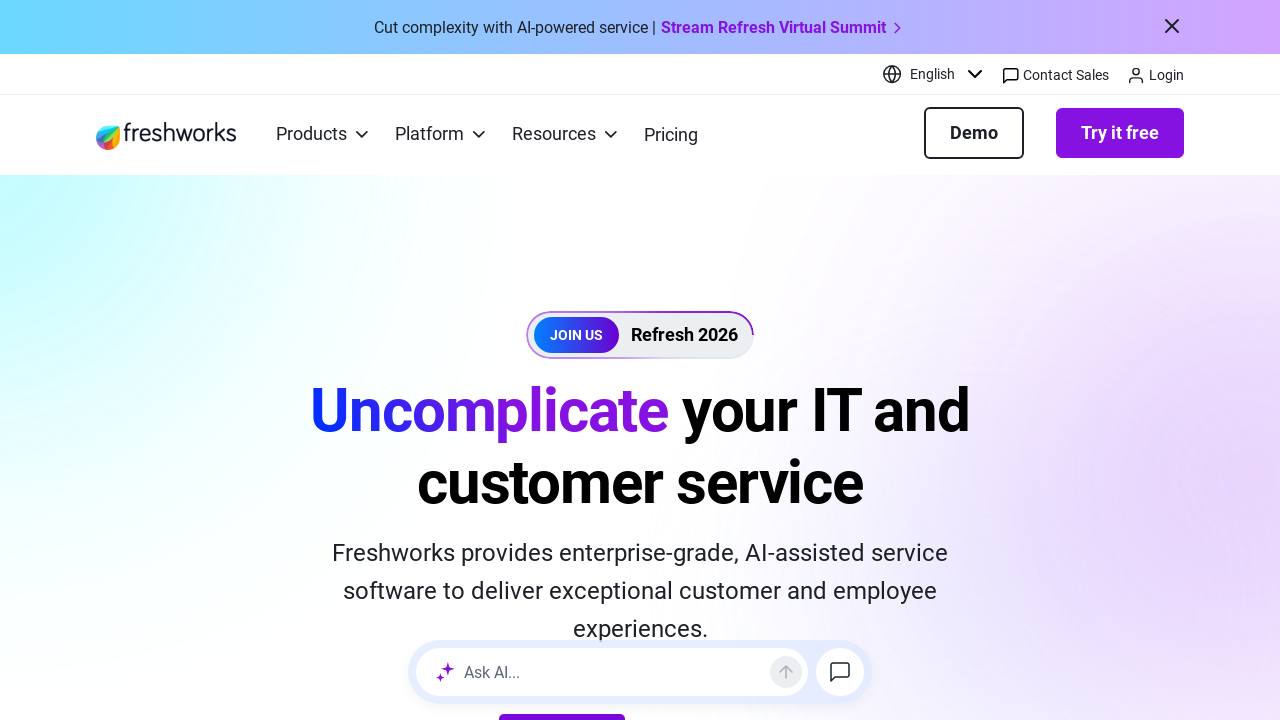

Located all footer navigation links
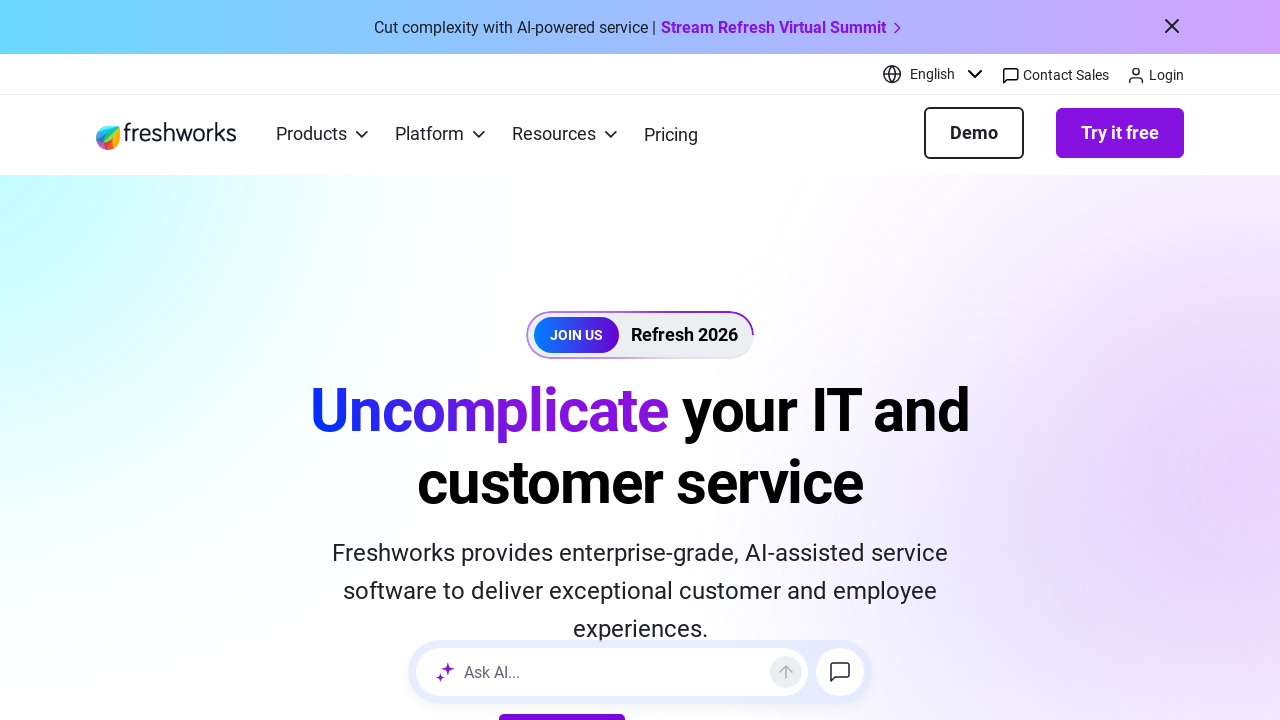

Retrieved footer links count: 0
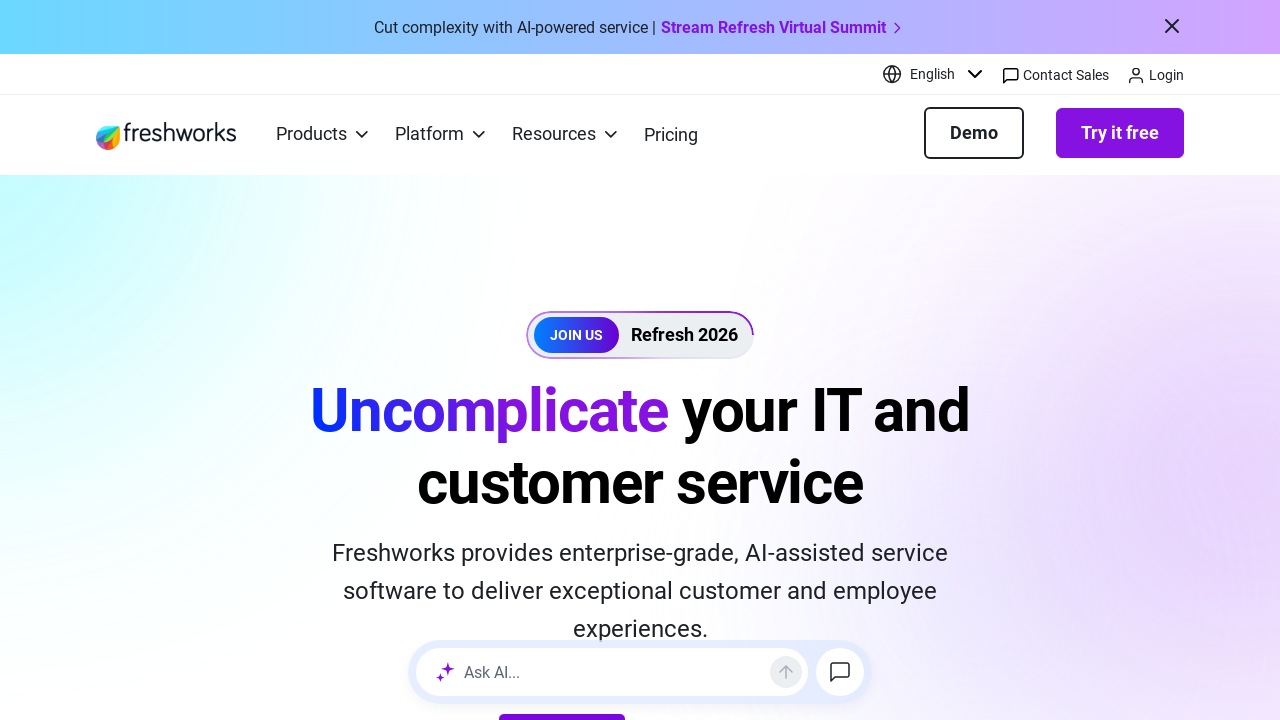

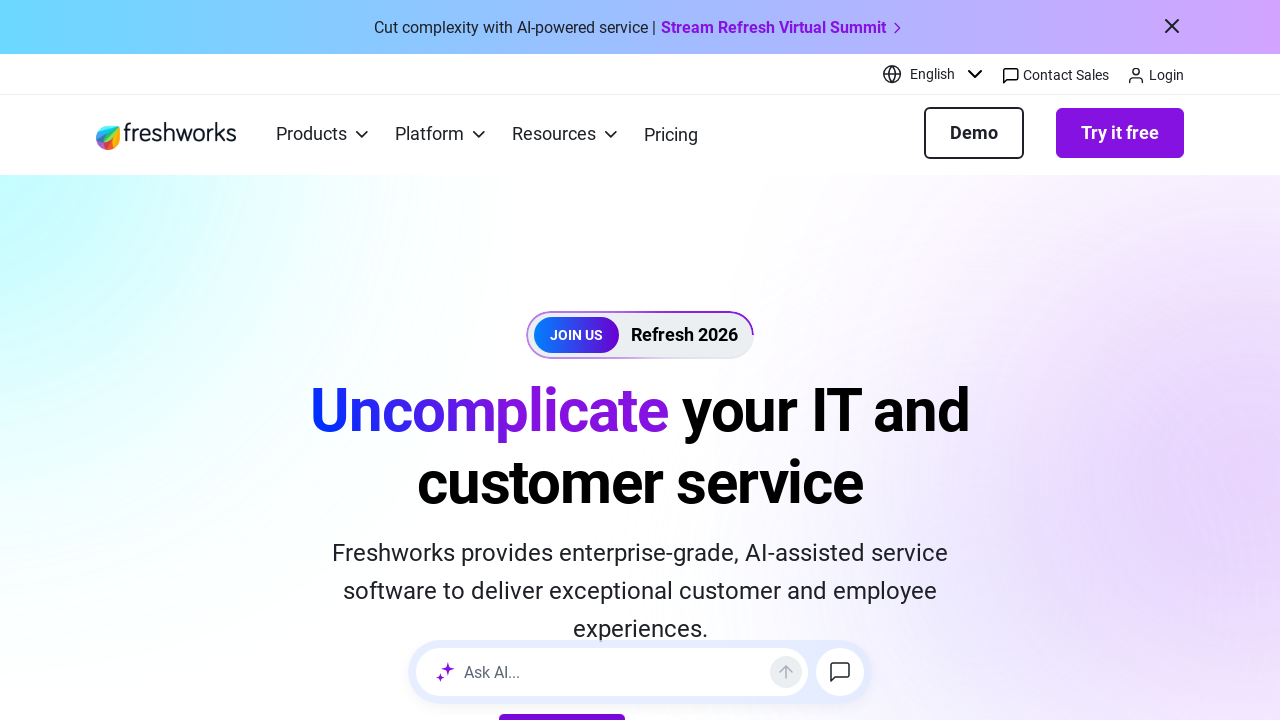